Tests drag and drop functionality by dragging column A to column B position and verifying the columns have swapped positions

Starting URL: http://the-internet.herokuapp.com/drag_and_drop

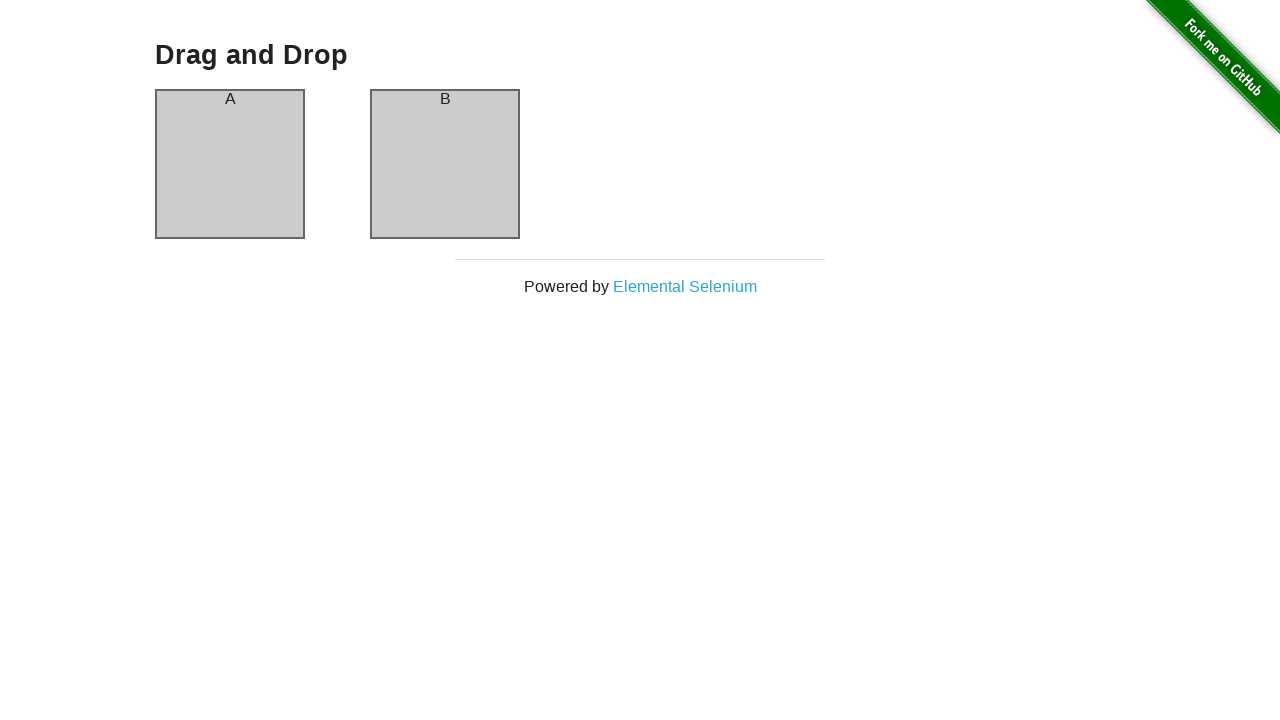

Waited for column headers to be visible
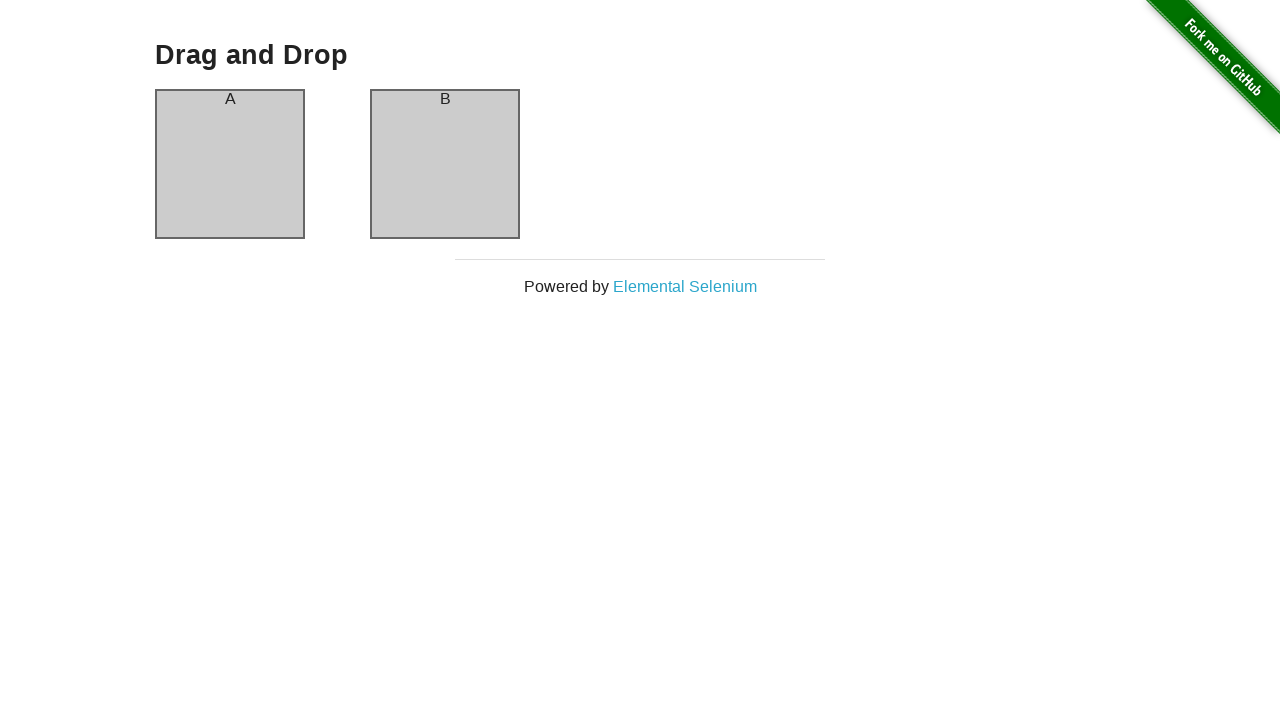

Located Column A element
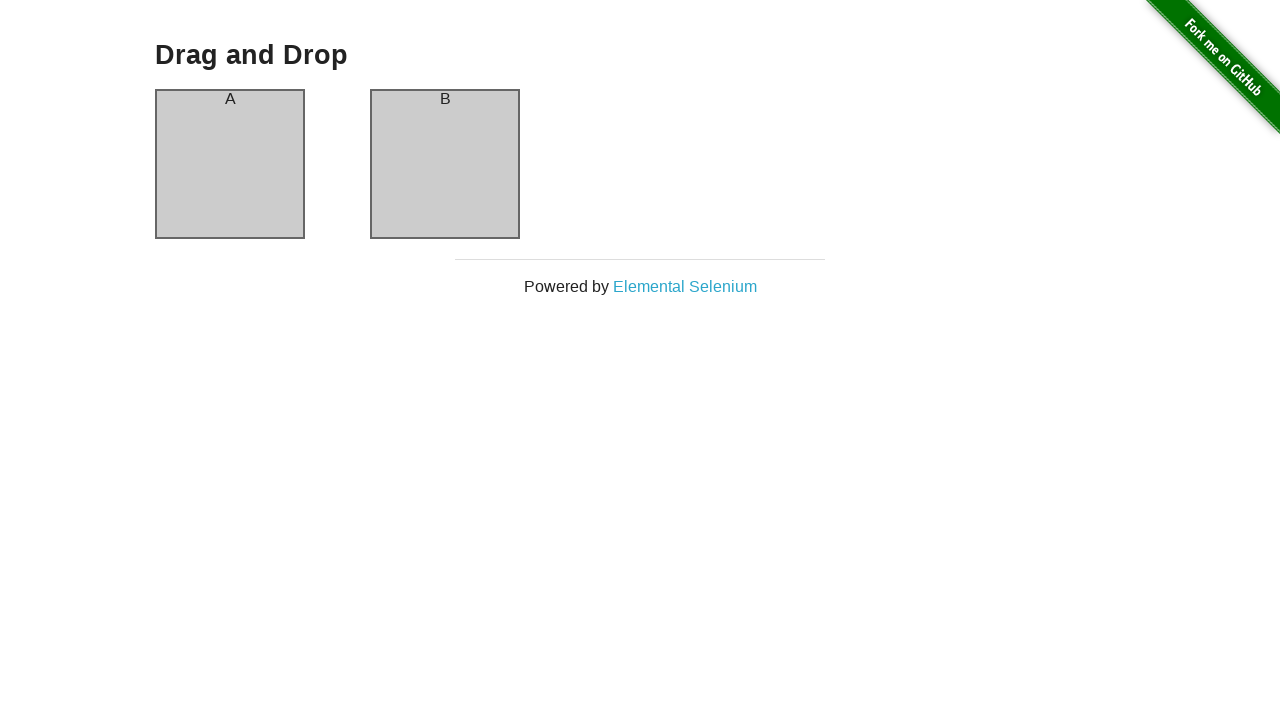

Located Column B element
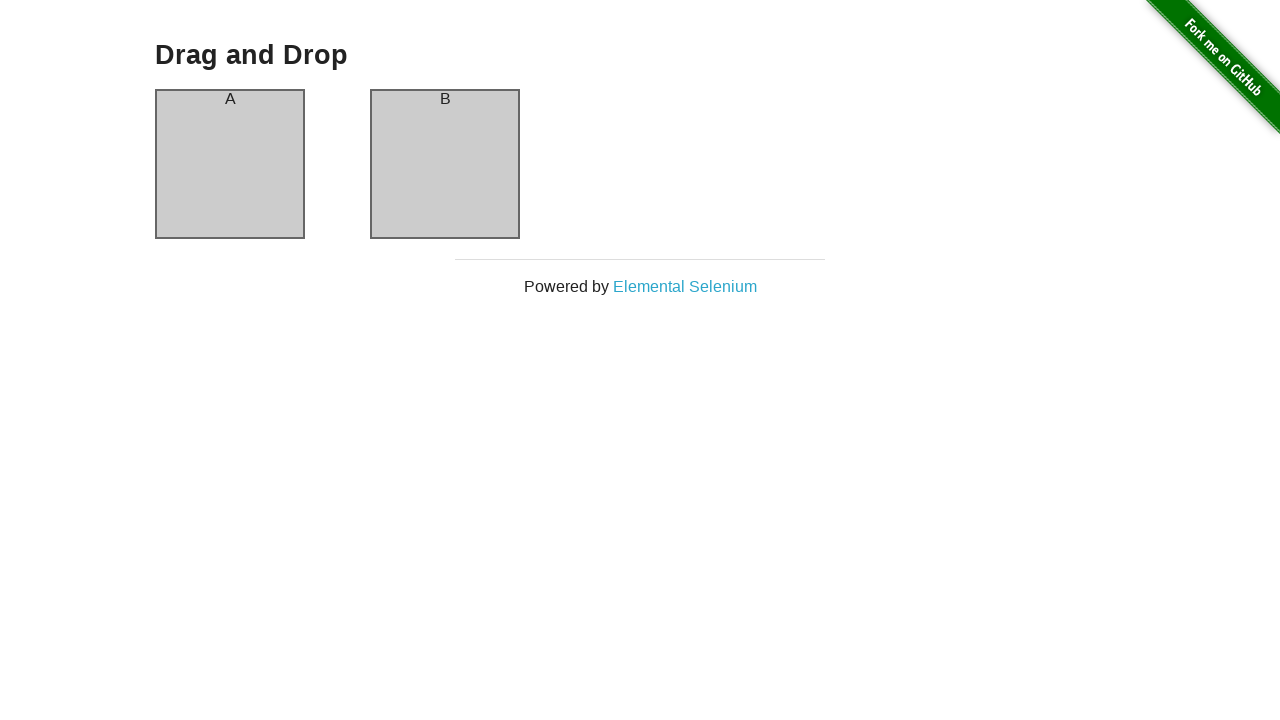

Dragged Column A to Column B position at (445, 164)
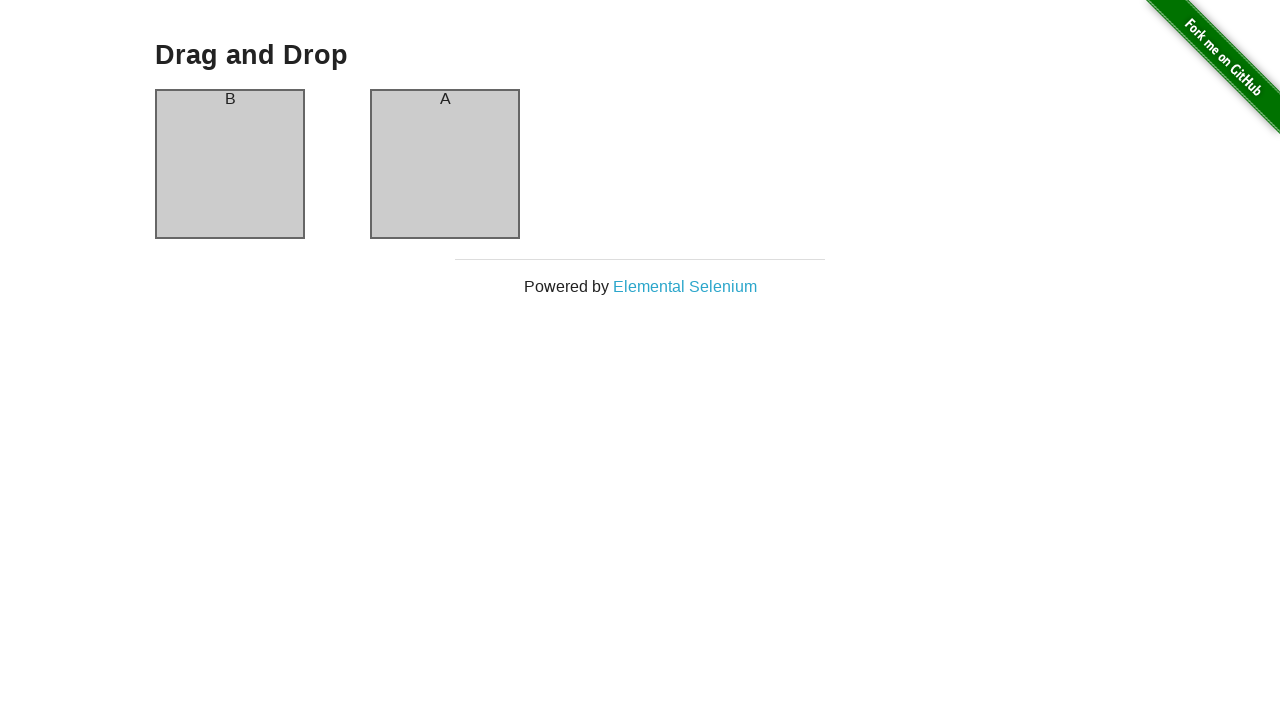

Located all column elements
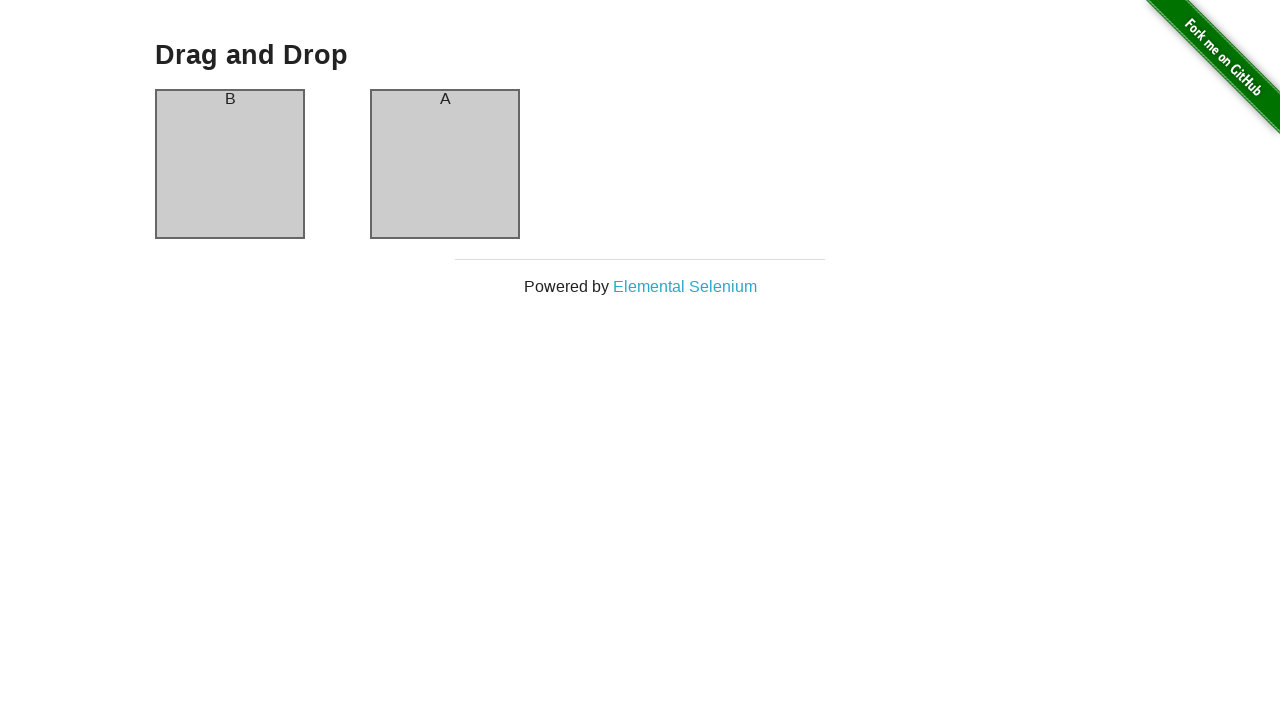

Retrieved last column text content: A
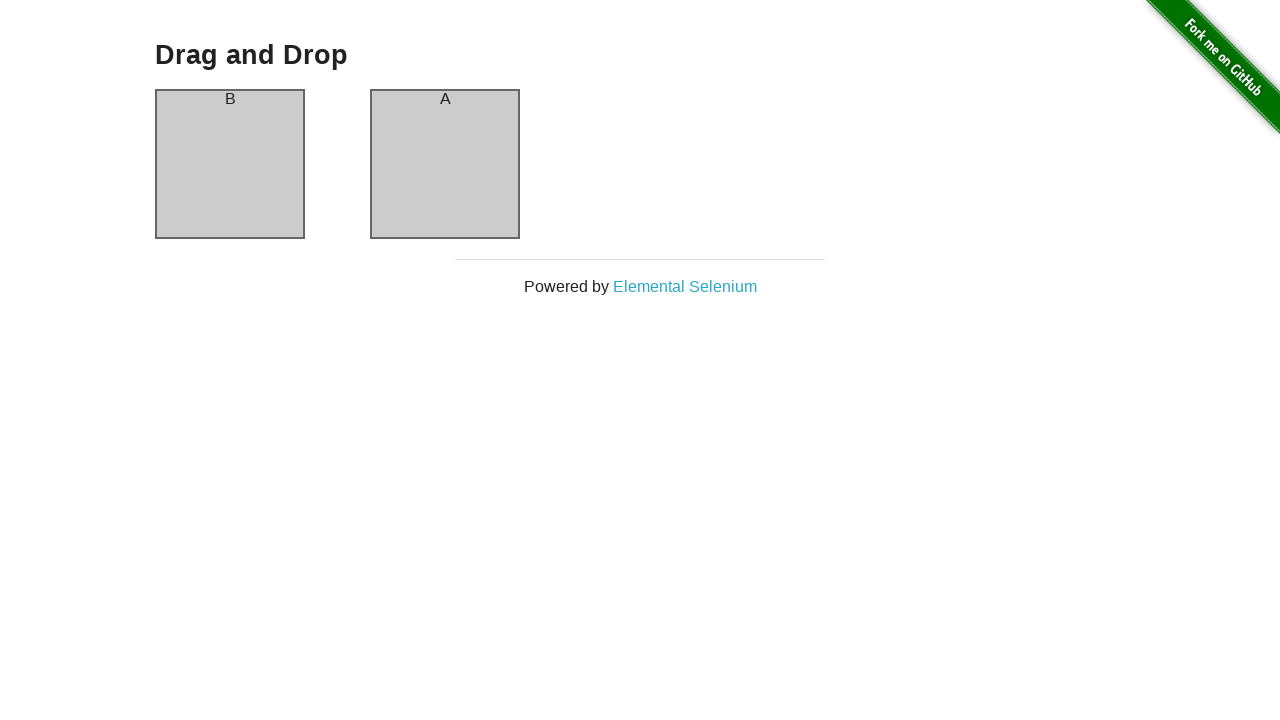

Waited 500ms for animation to complete
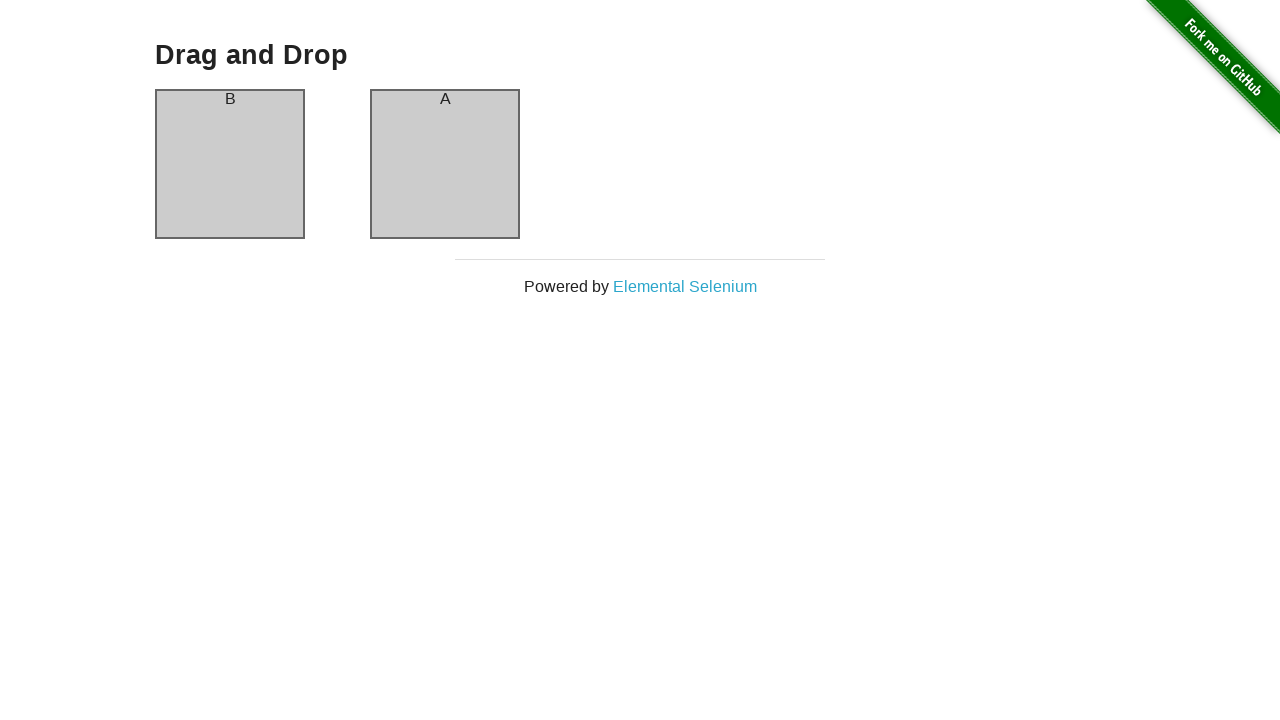

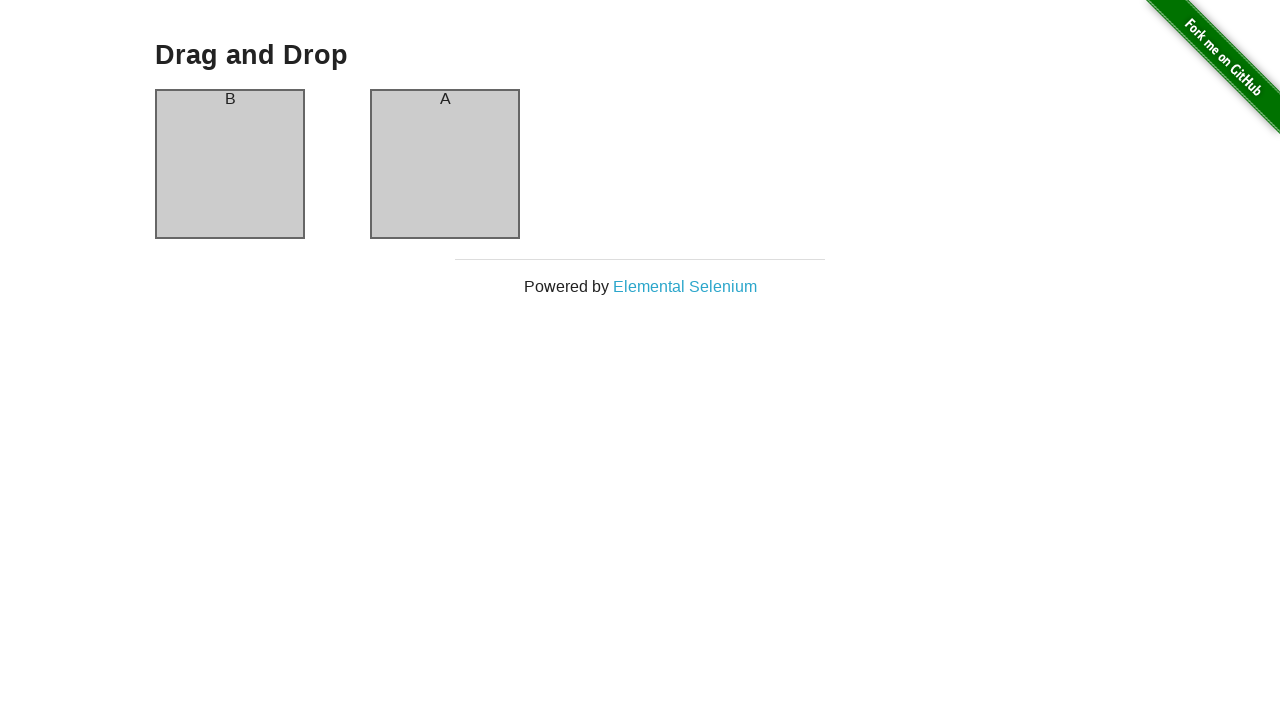